Tests clicking a blue button identified by class attribute and handling the resulting alert dialog, repeated 3 times

Starting URL: http://uitestingplayground.com/classattr

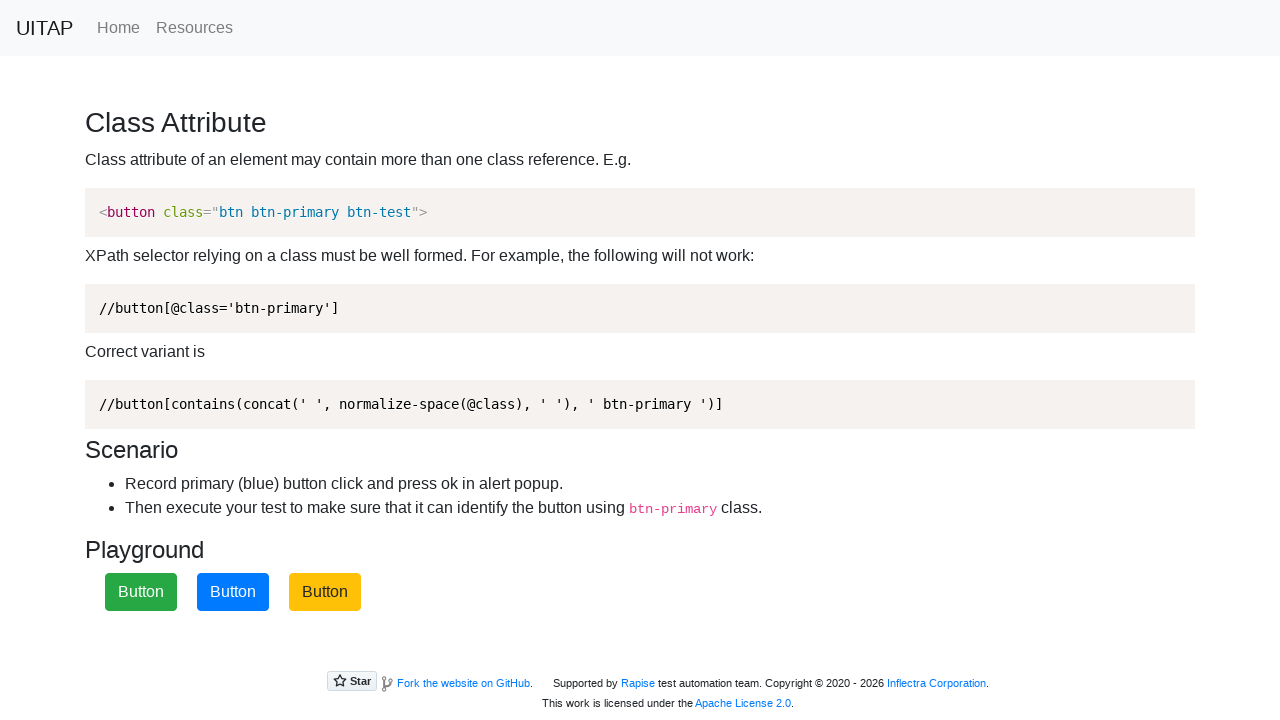

Clicked blue button with primary class at (233, 592) on .btn-primary
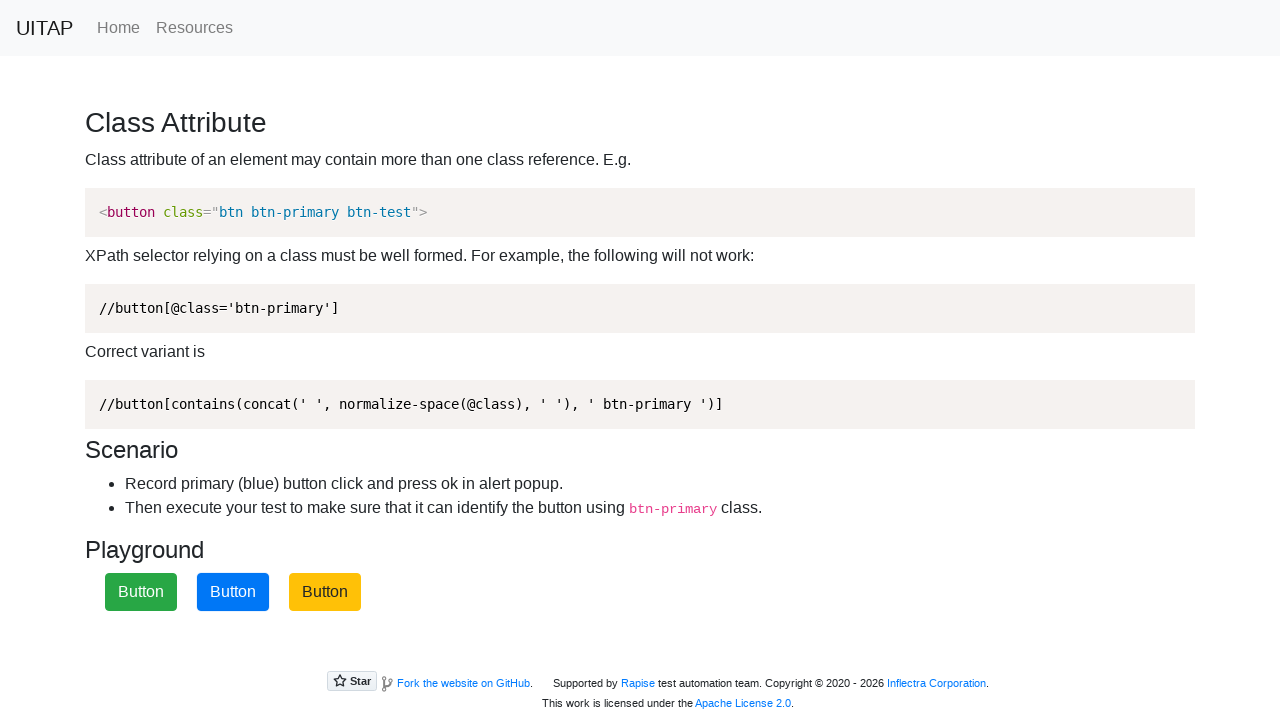

Alert dialog accepted
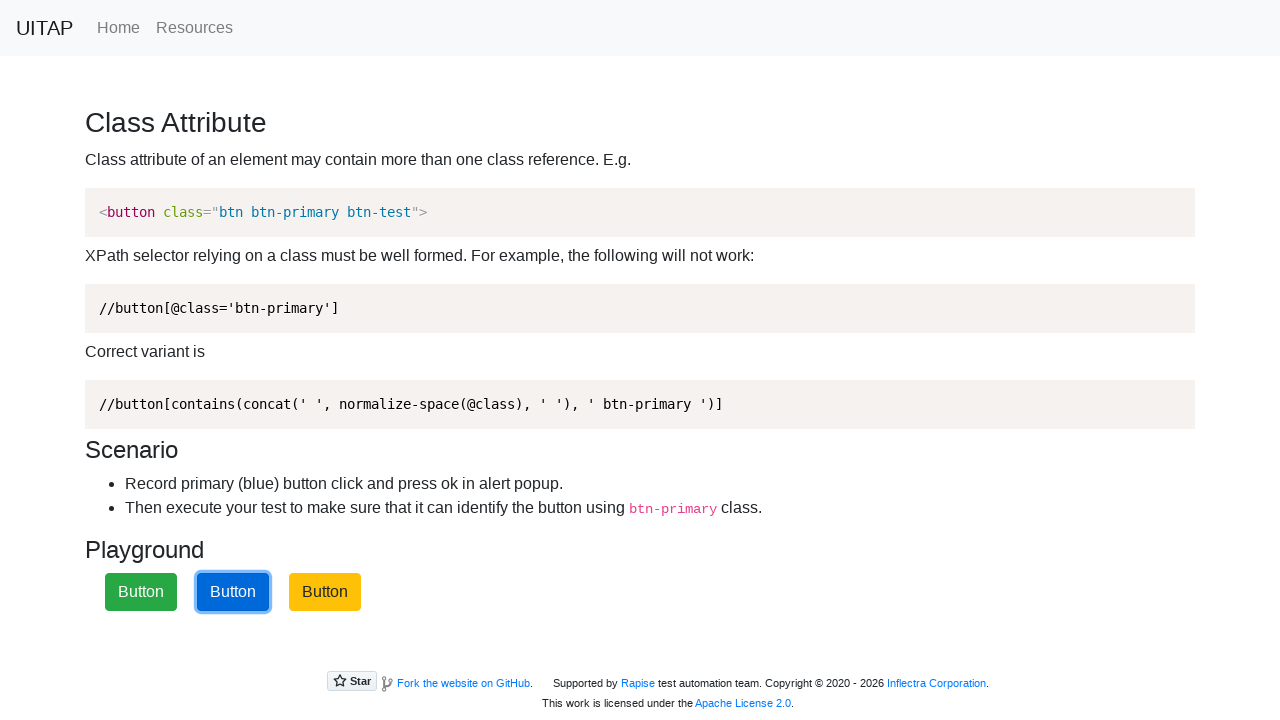

Navigated back to classattr page for iteration
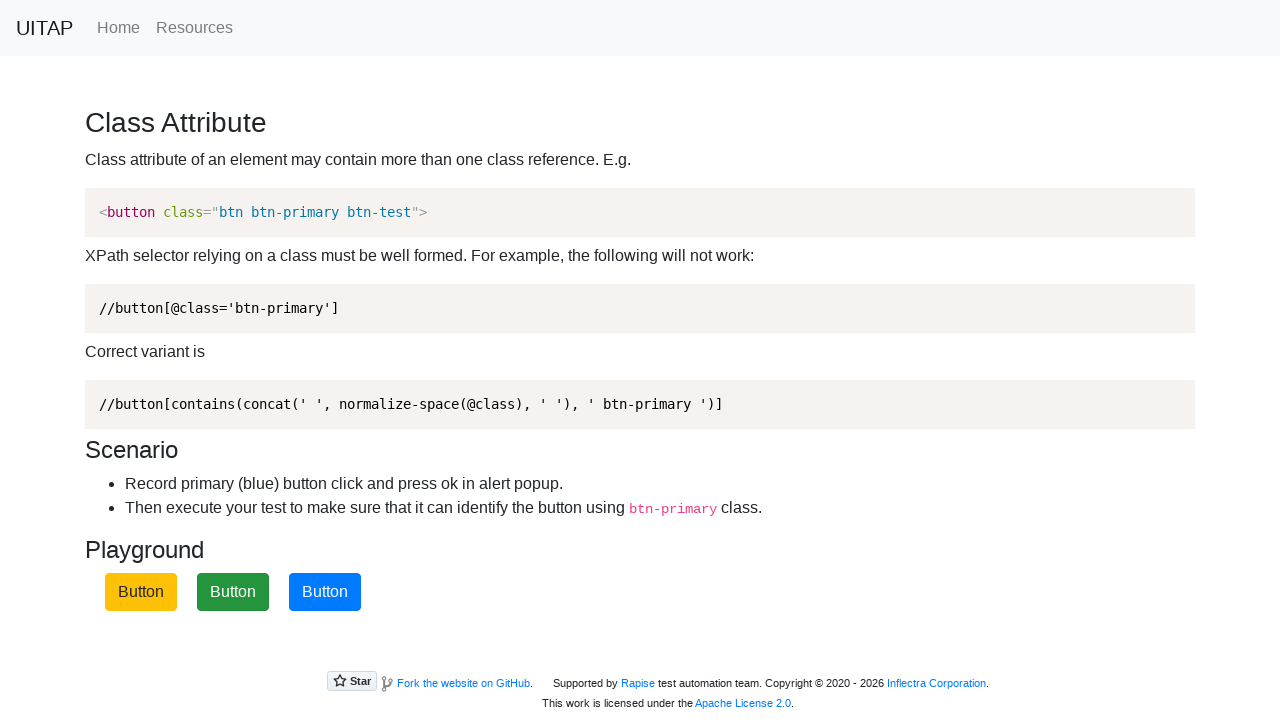

Clicked blue button with primary class at (325, 592) on .btn-primary
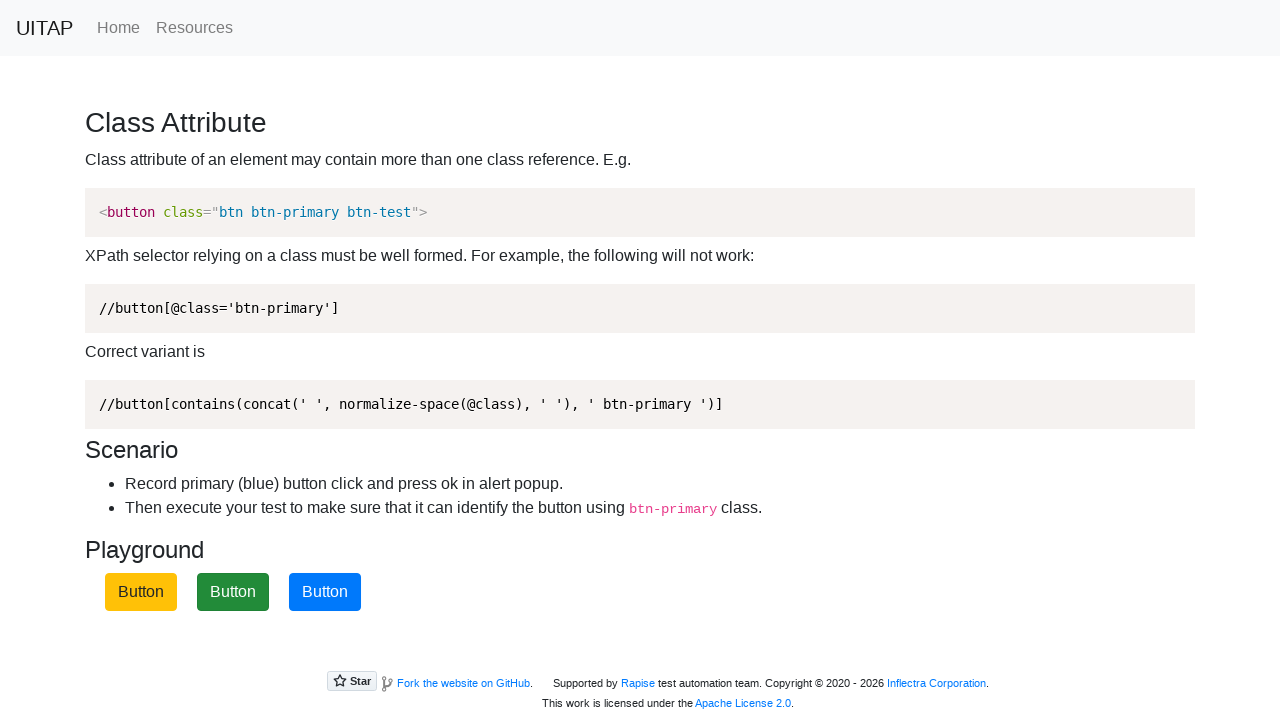

Alert dialog accepted
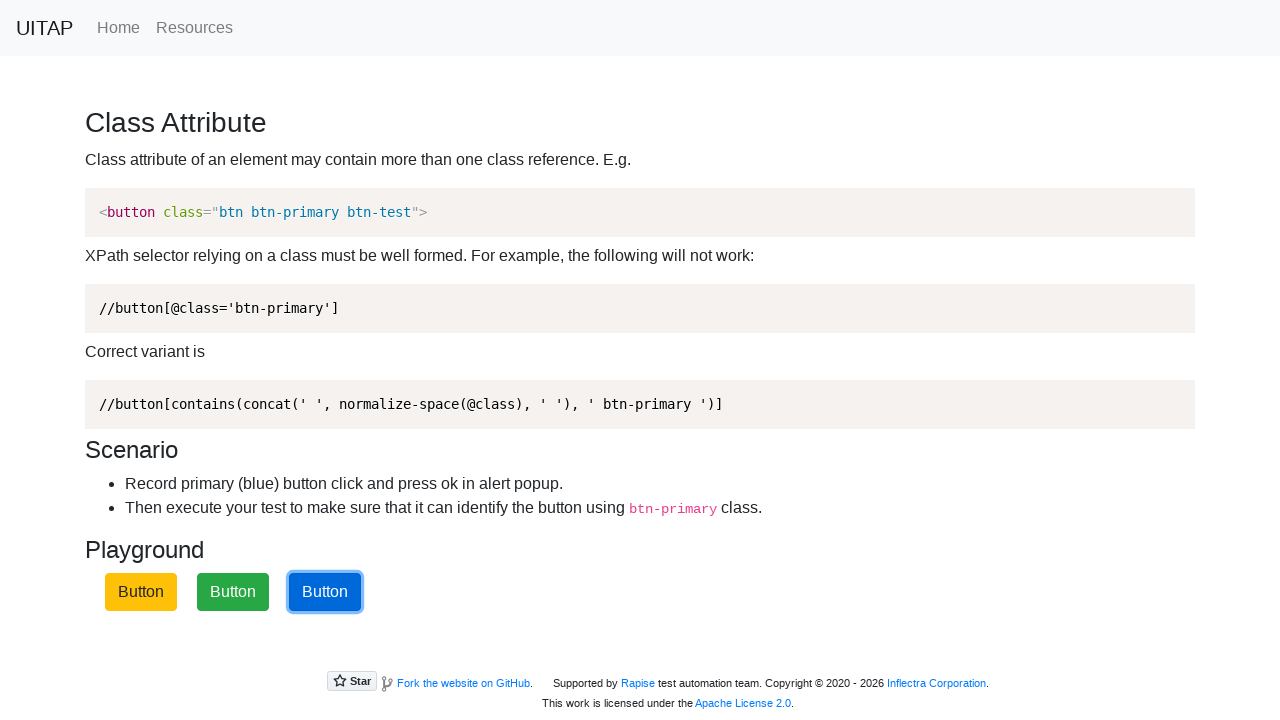

Navigated back to classattr page for iteration
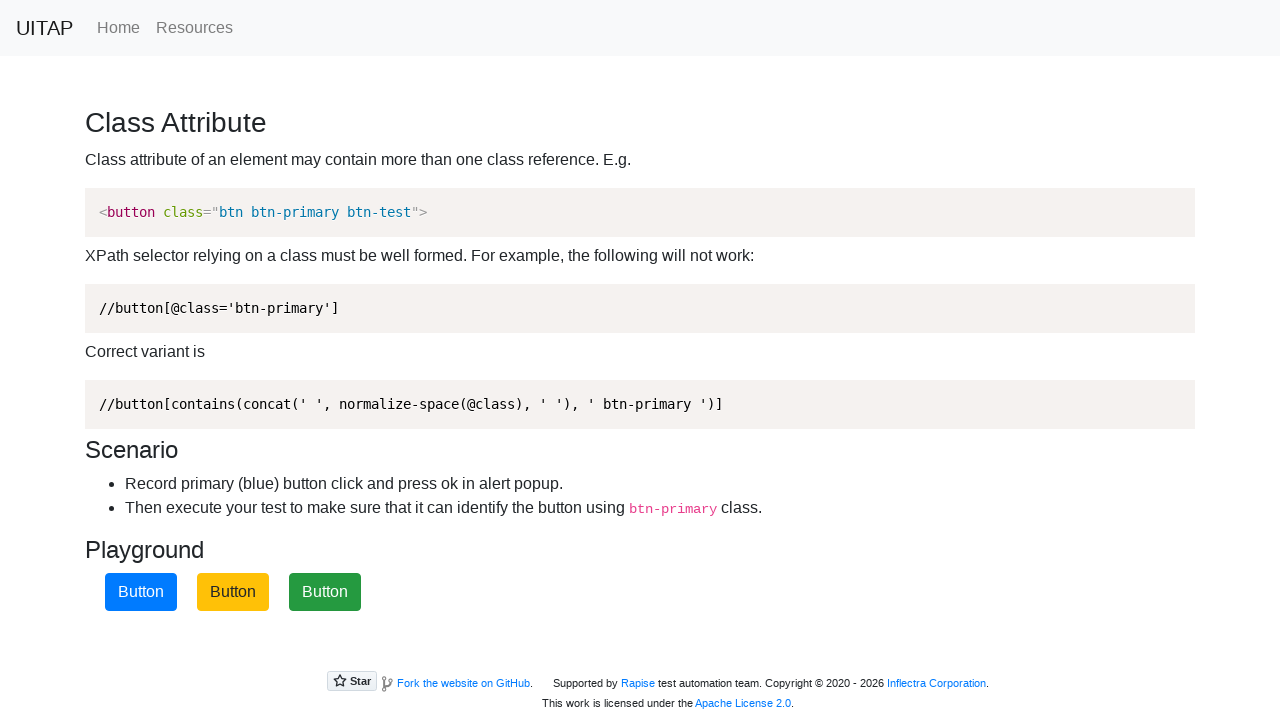

Clicked blue button with primary class at (141, 592) on .btn-primary
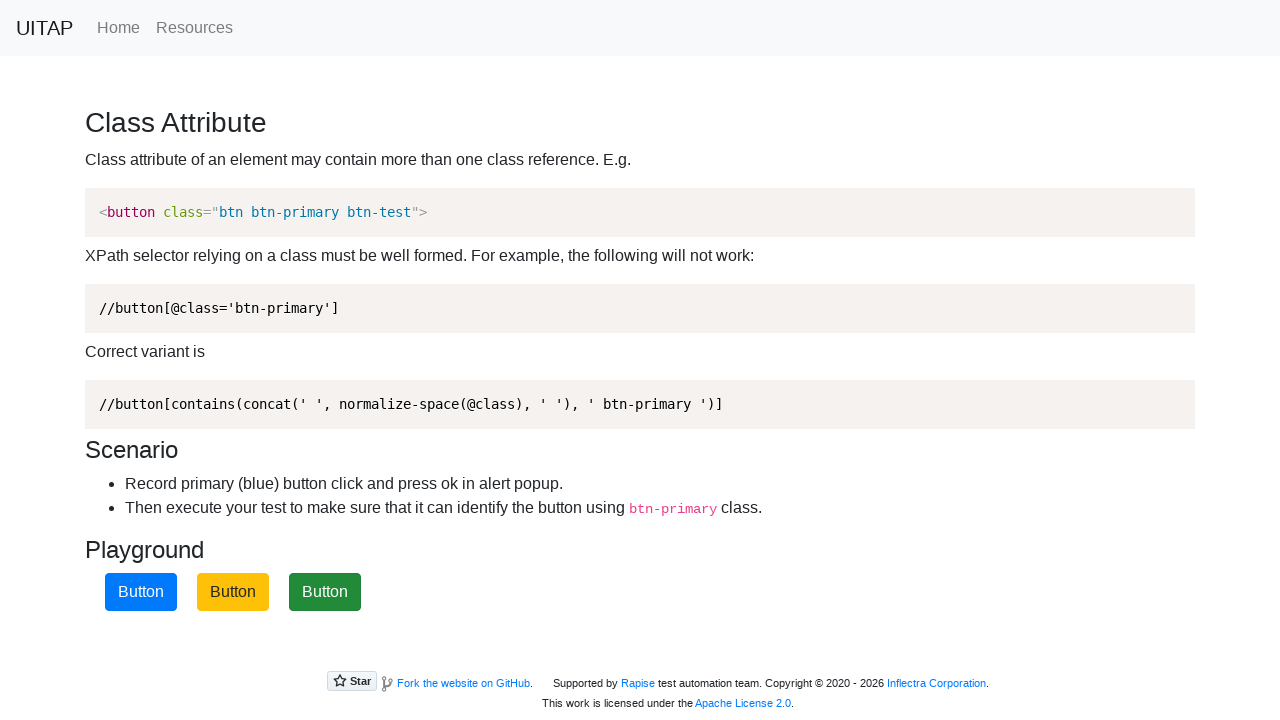

Alert dialog accepted
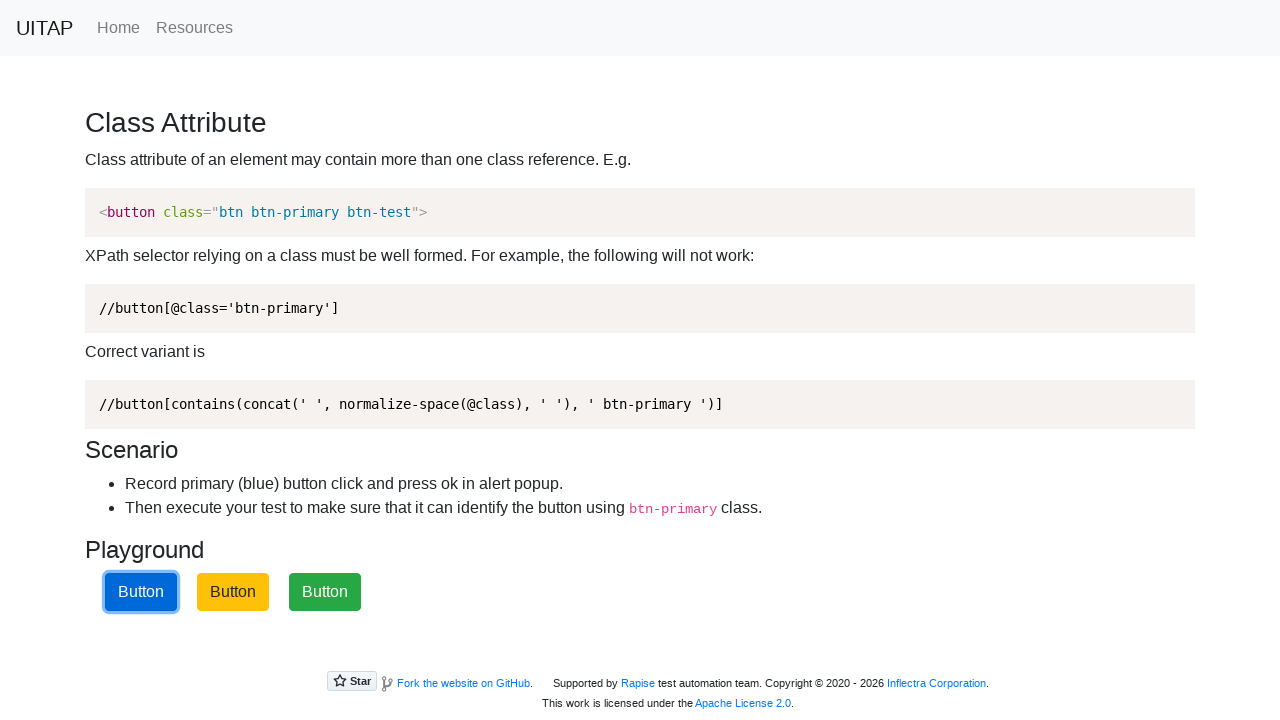

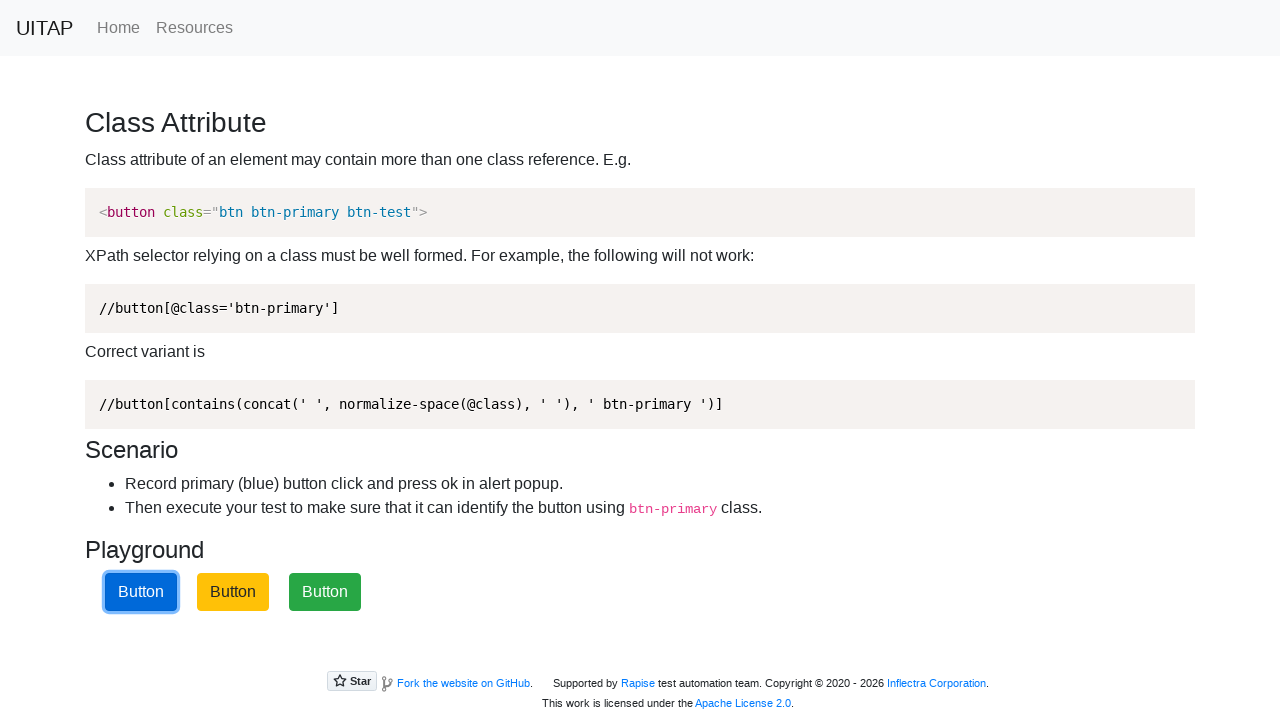